Tests the user registration form on OpenCart by filling in personal details (name, email, phone, password) and submitting the registration form with newsletter subscription and privacy policy agreement.

Starting URL: https://naveenautomationlabs.com/opencart/index.php?route=account/register

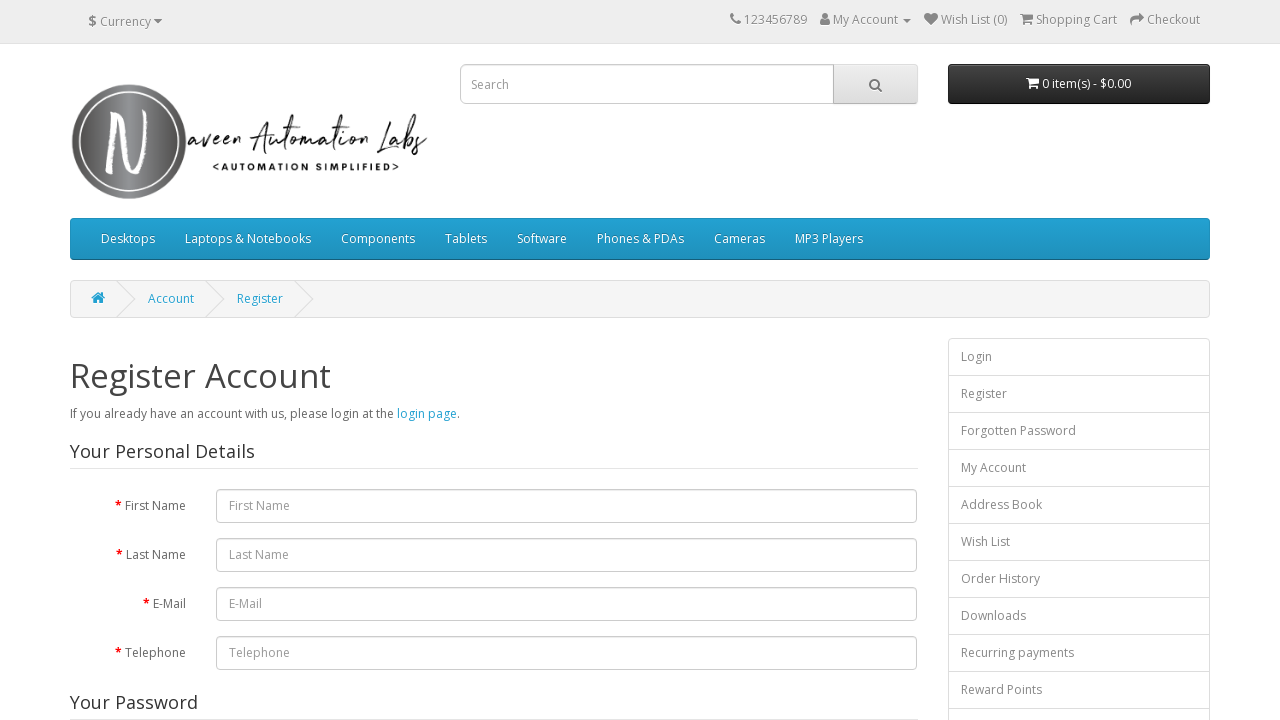

Filled first name with 'Sarah' on #input-firstname
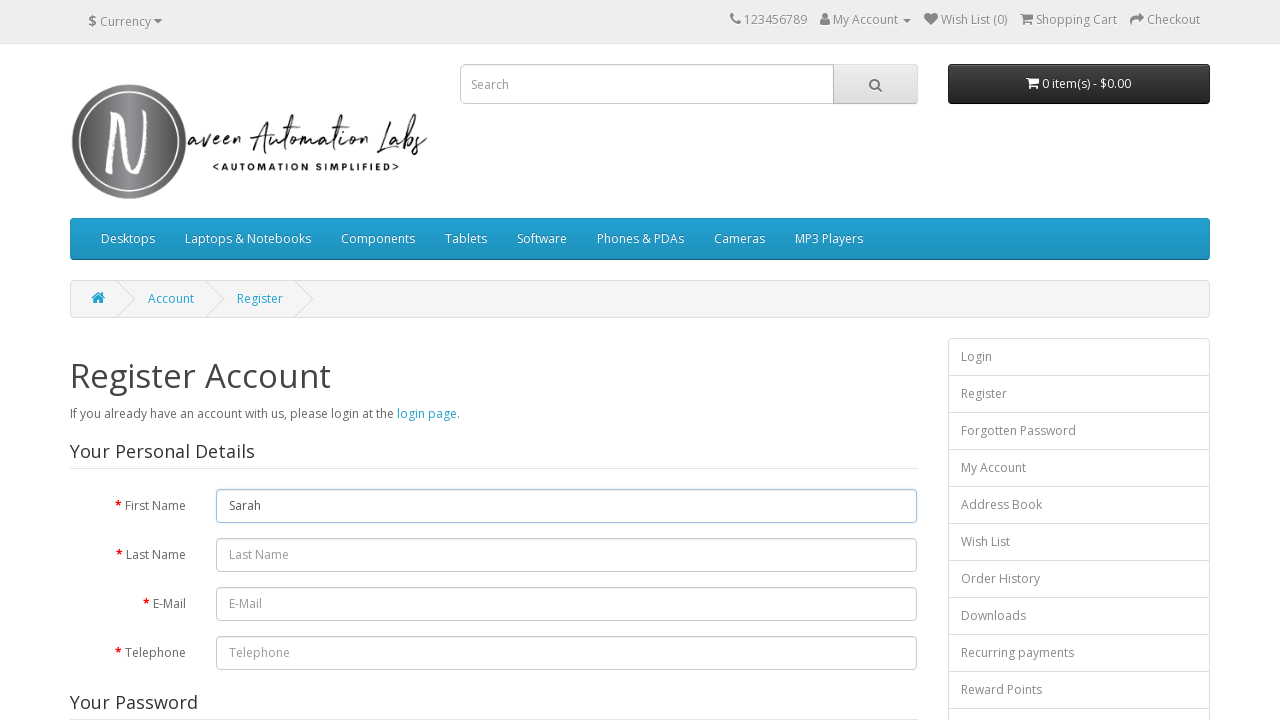

Filled last name with 'Johnson' on #input-lastname
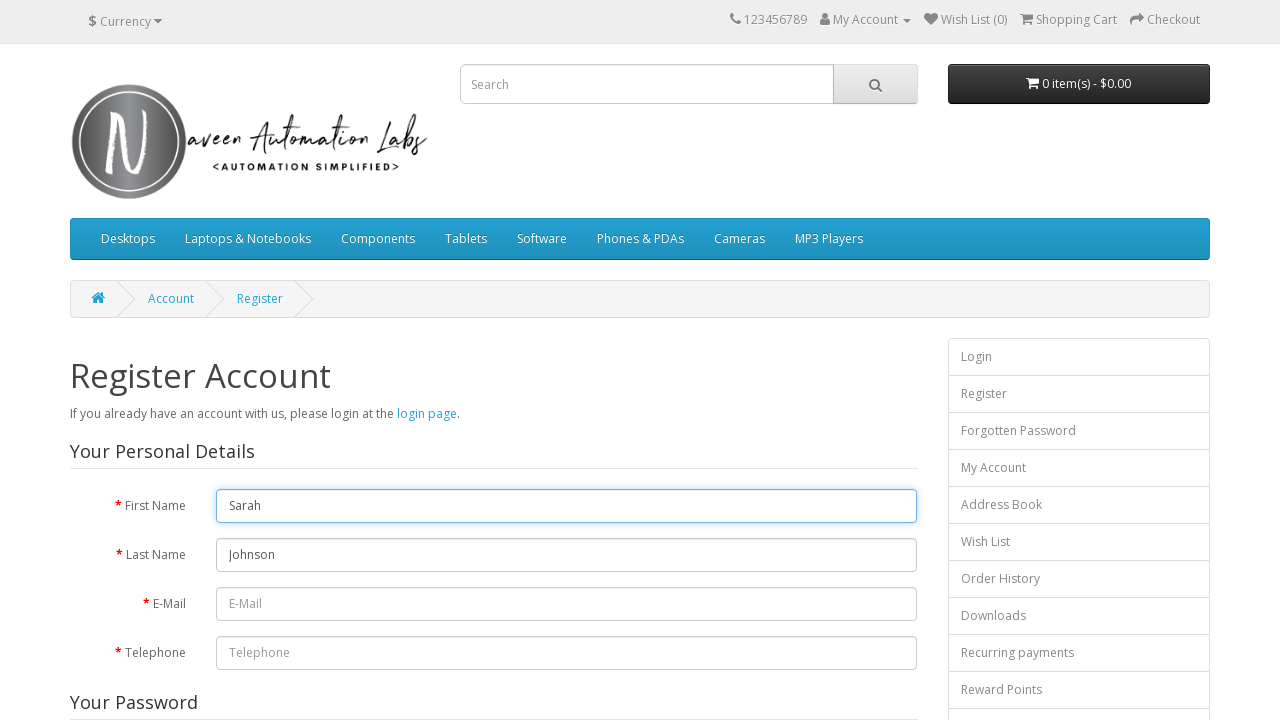

Filled email address with 'sarah.johnson7849@example.com' on #input-email
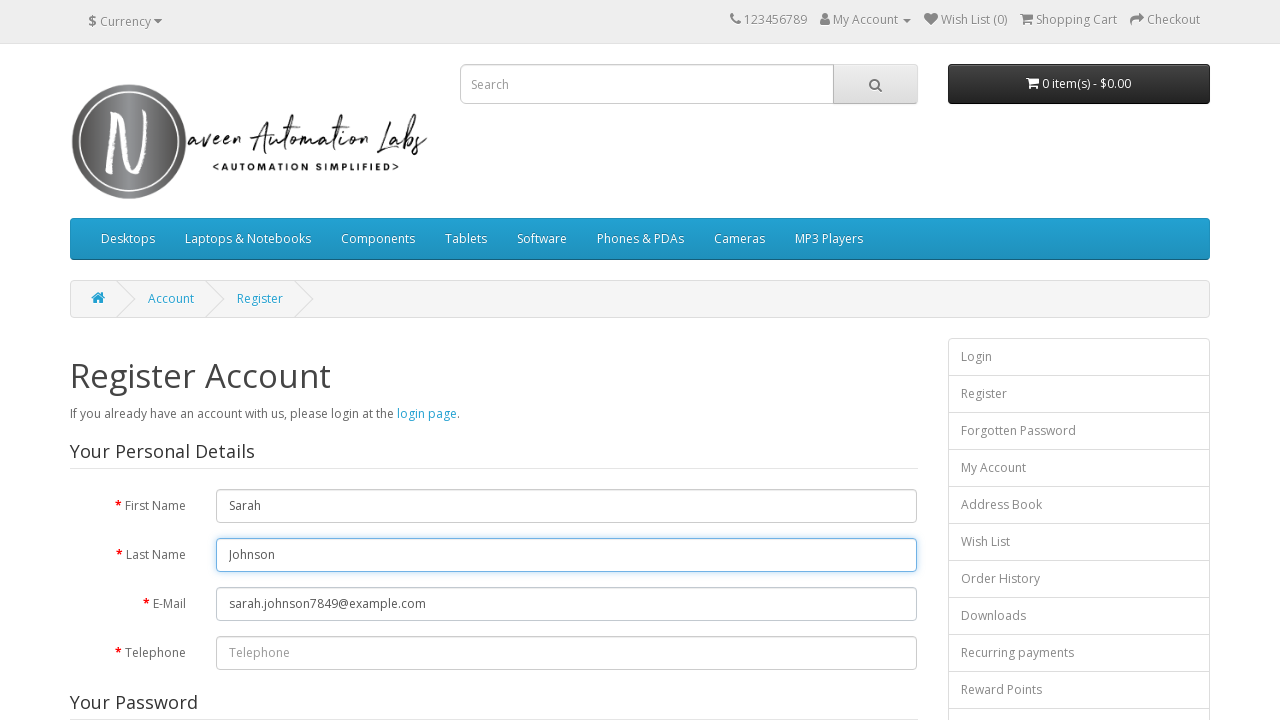

Filled phone number with '5551234567' on #input-telephone
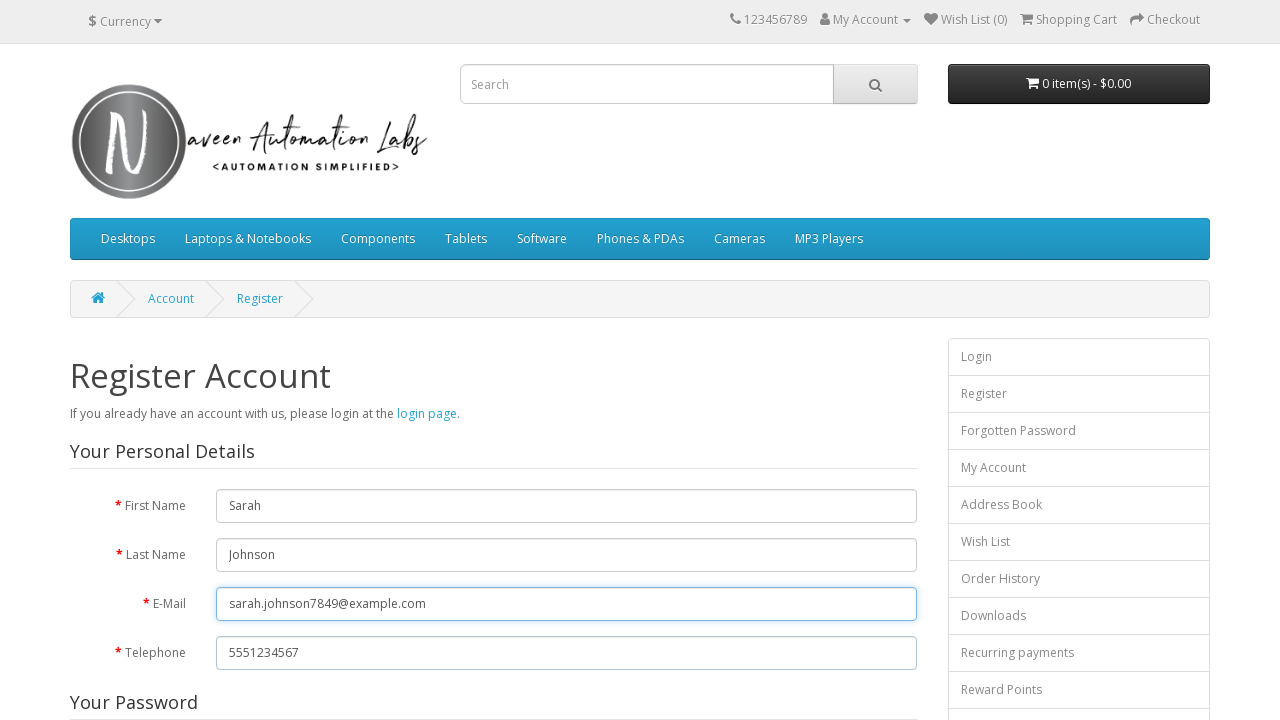

Filled password field with 'SecurePass@456' on #input-password
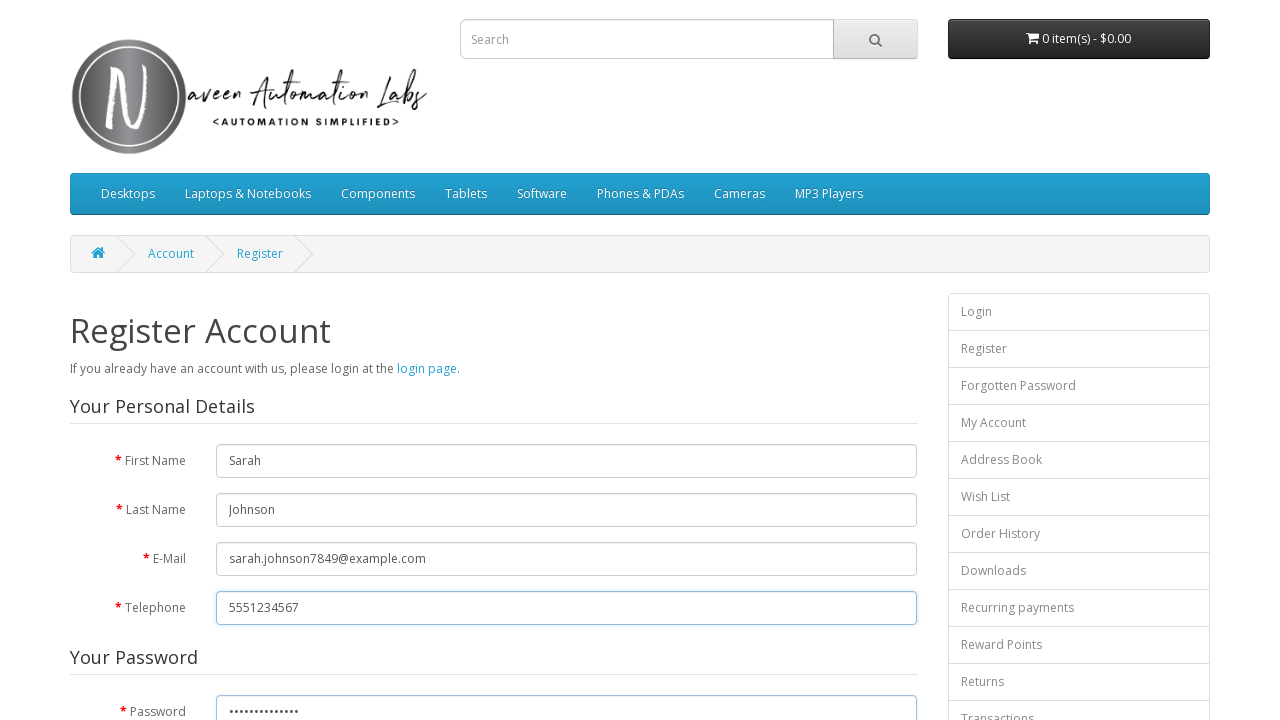

Filled confirm password field with 'SecurePass@456' on #input-confirm
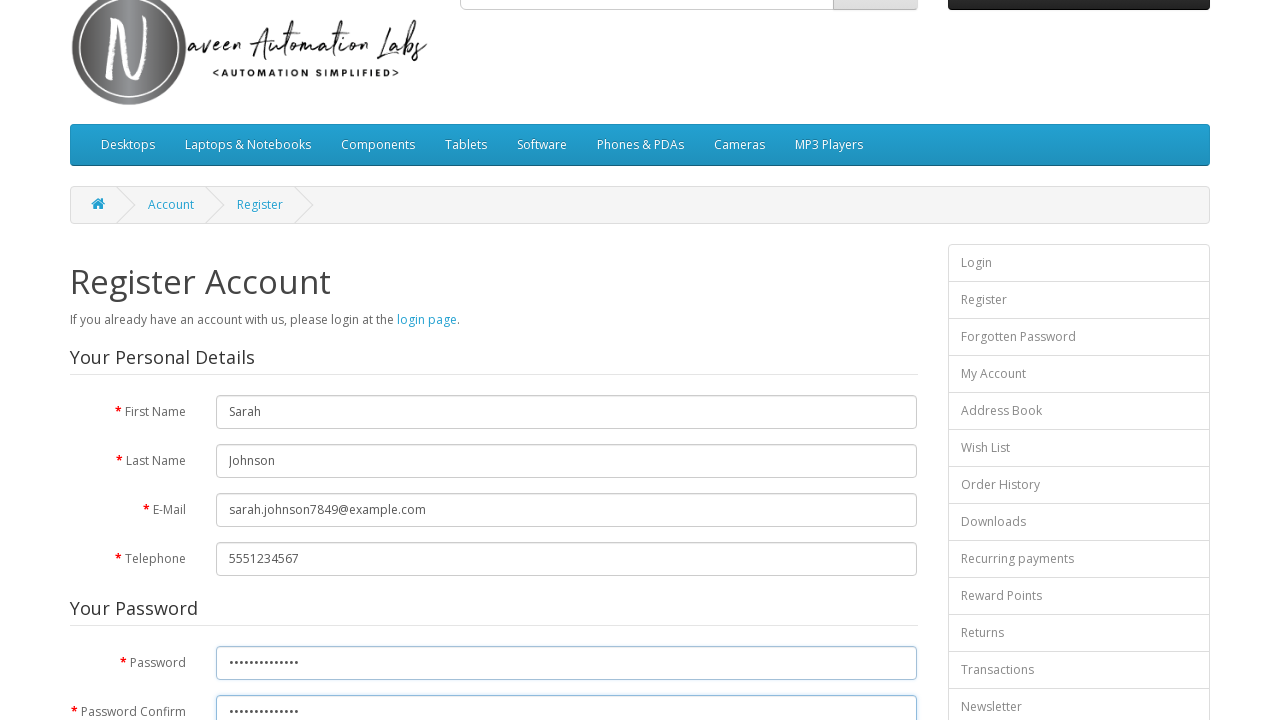

Subscribed to newsletter at (223, 373) on input[value='1'][name='newsletter']
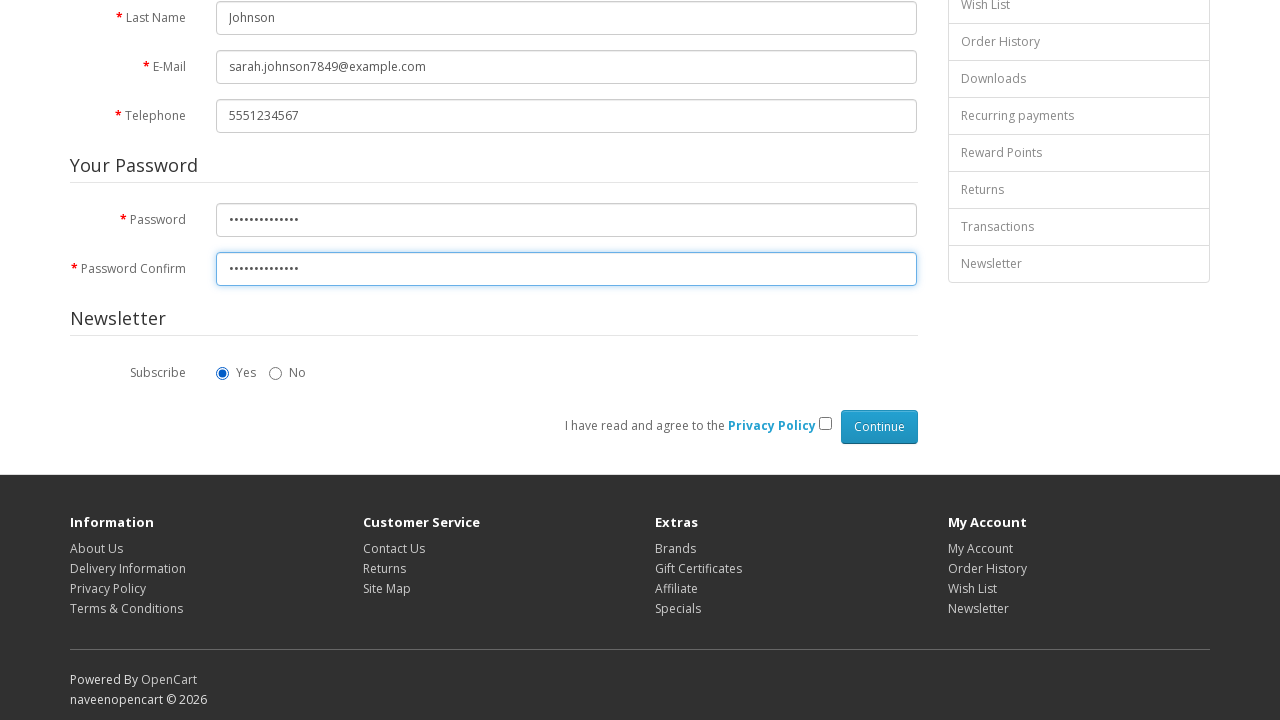

Accepted privacy policy agreement at (825, 424) on input[value='1'][name='agree']
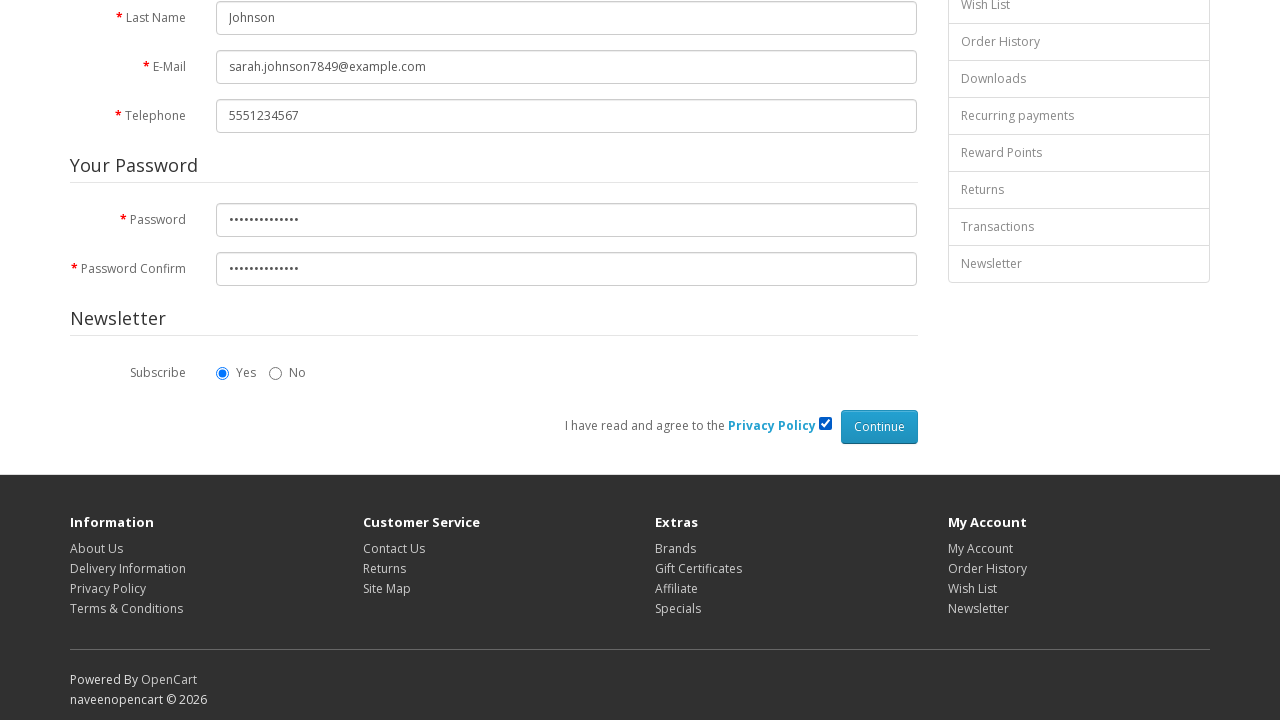

Clicked Continue button to submit registration form at (879, 427) on input[value='Continue']
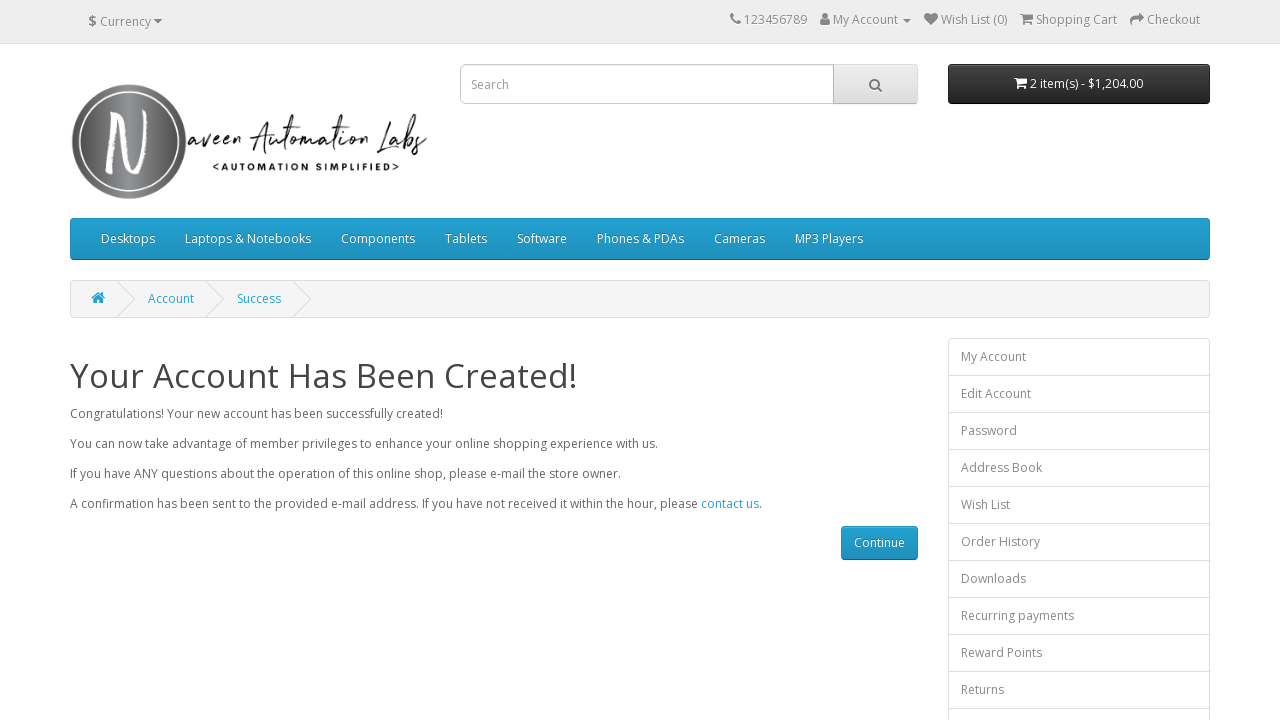

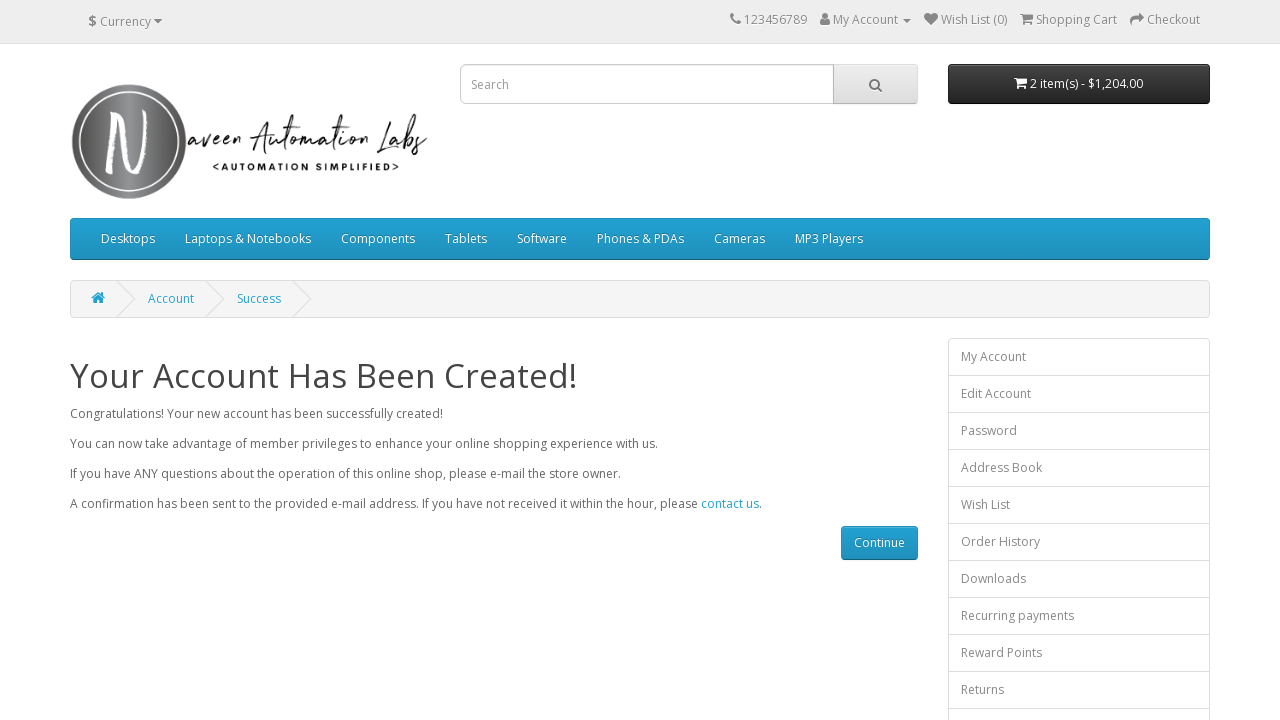